Tests JS Prompt by clicking the prompt button, entering text, accepting it, and verifying the result message contains the entered text

Starting URL: https://the-internet.herokuapp.com/javascript_alerts

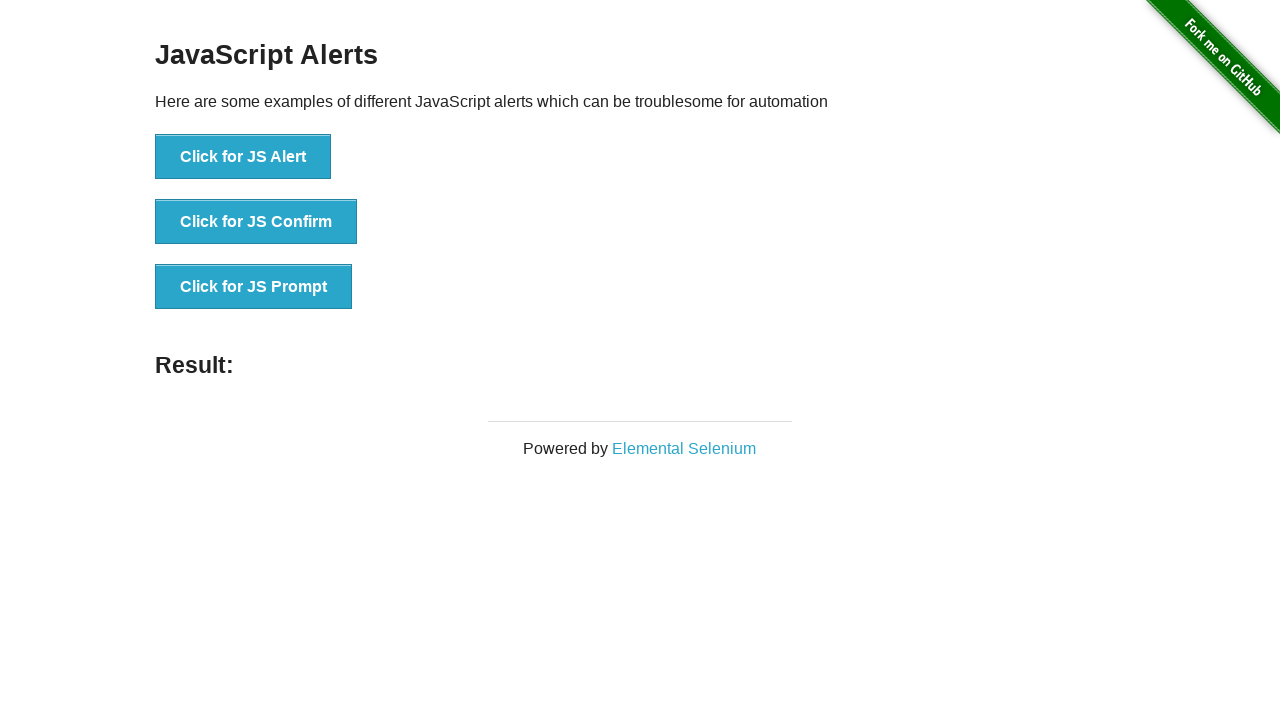

Set up dialog handler to accept prompt with text 'HelloWorld123'
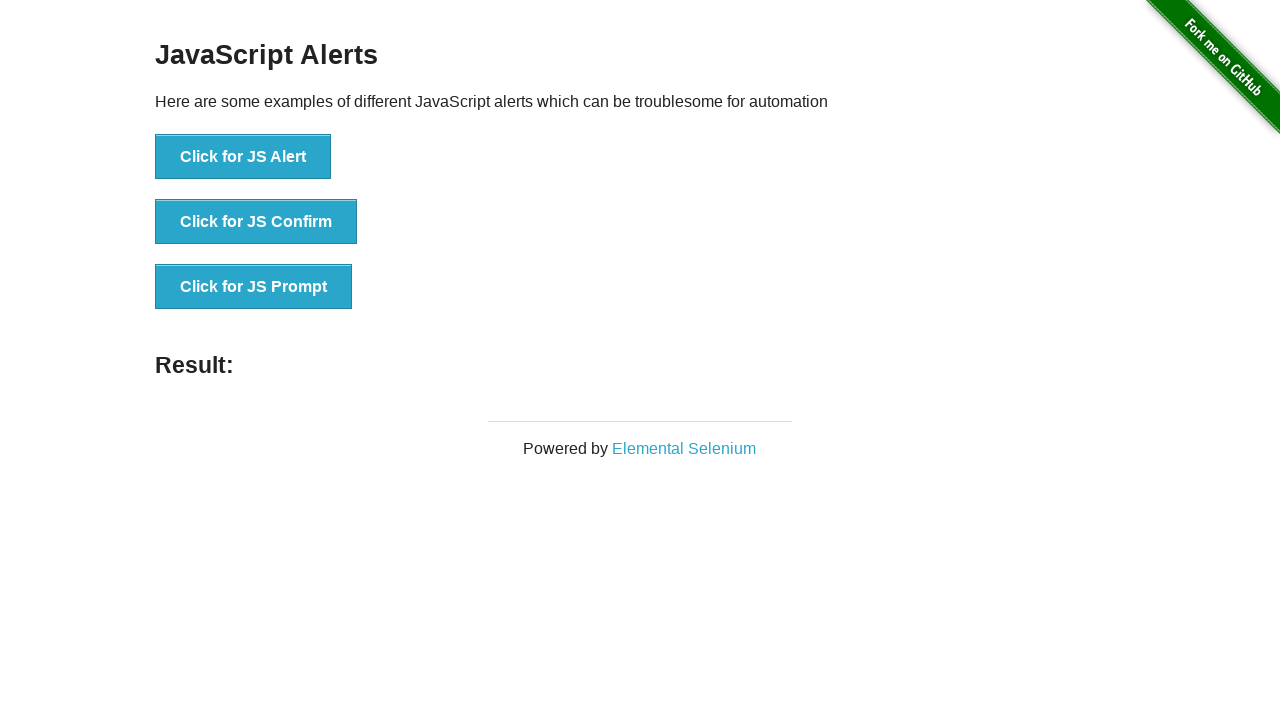

Clicked JS Prompt button at (254, 287) on button[onclick*='jsPrompt']
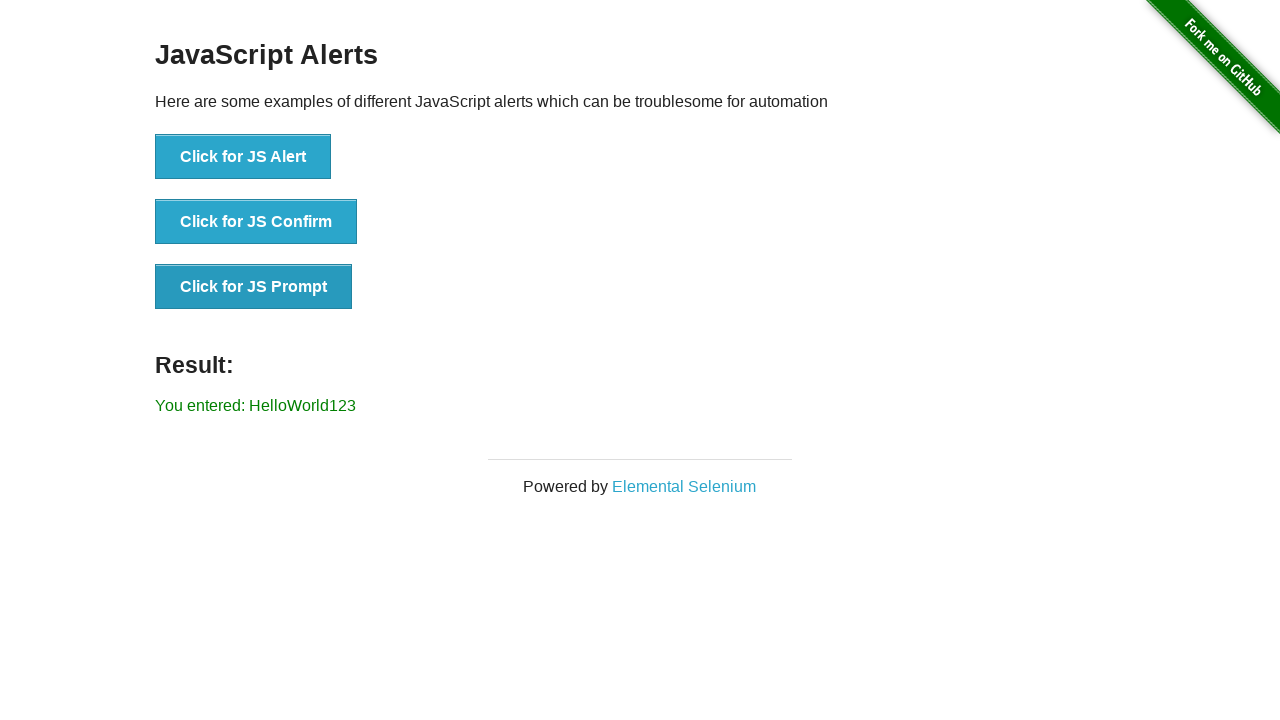

Result message element appeared
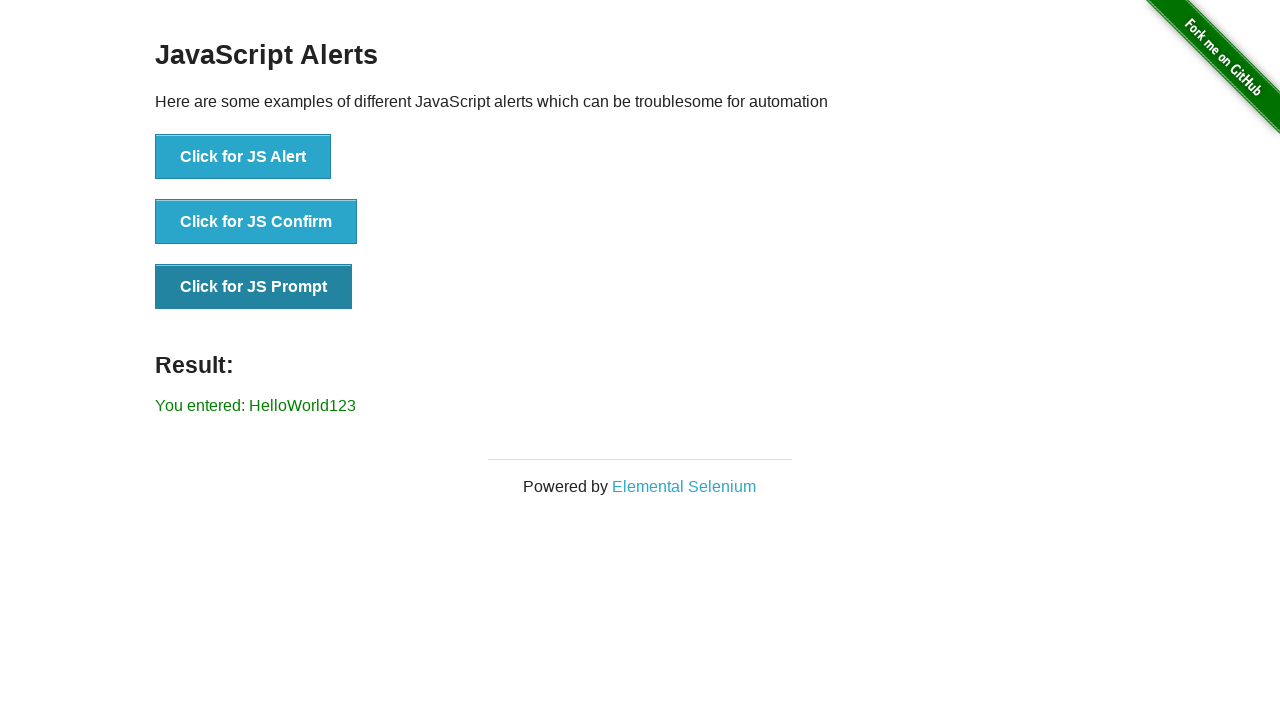

Retrieved result message text
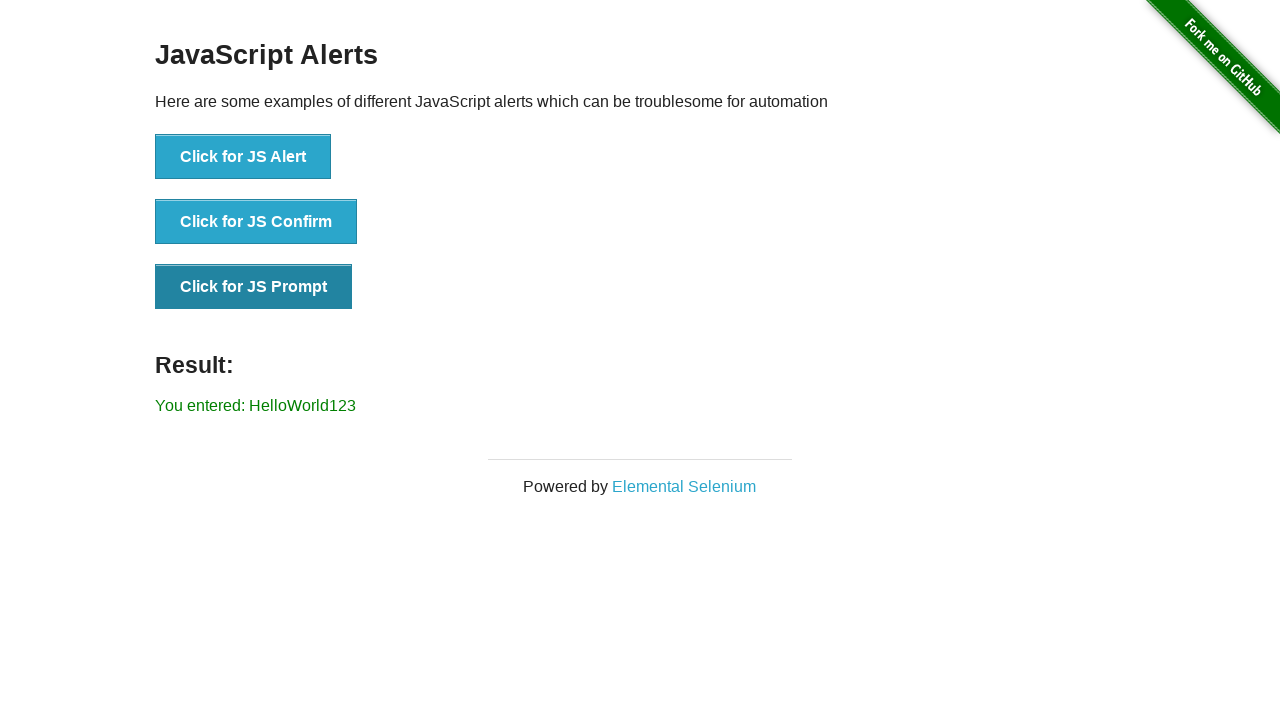

Verified result message contains 'You entered: HelloWorld123'
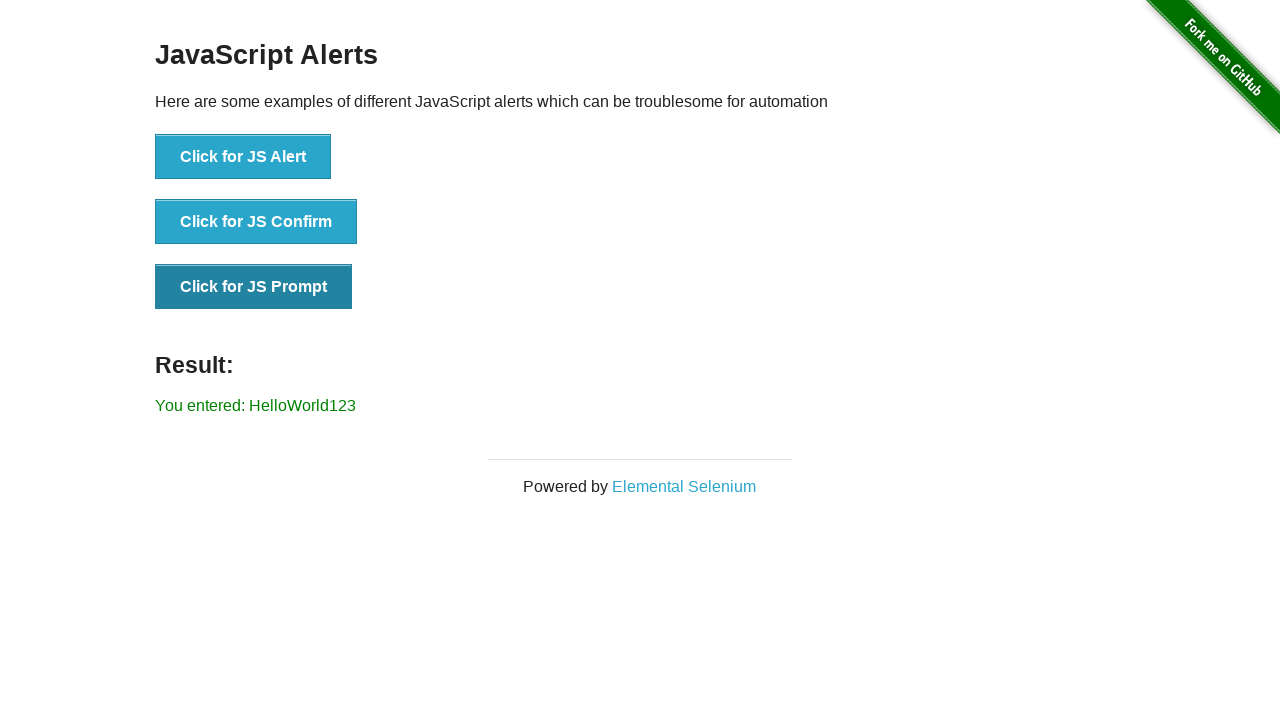

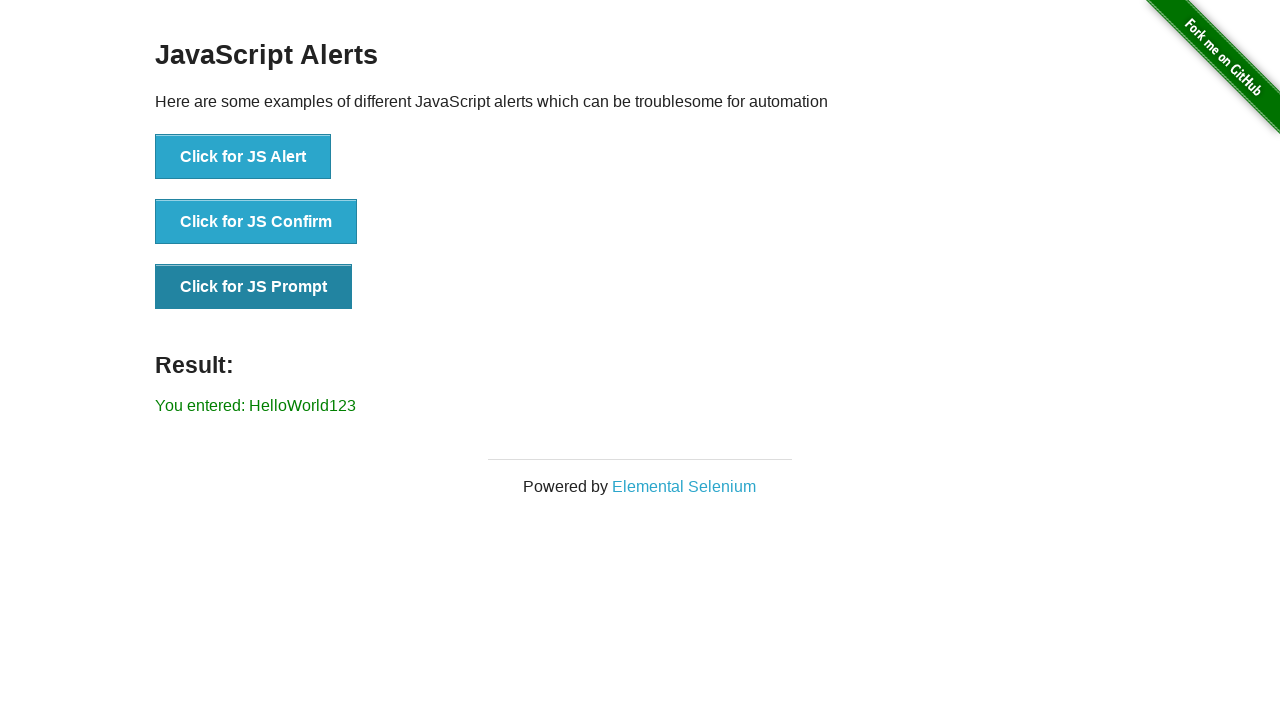